Tests adding a new record to a web table by clicking the Add button, filling out a registration form with personal details (first name, last name, email, age, salary, department), and submitting the form.

Starting URL: https://demoqa.com/webtables

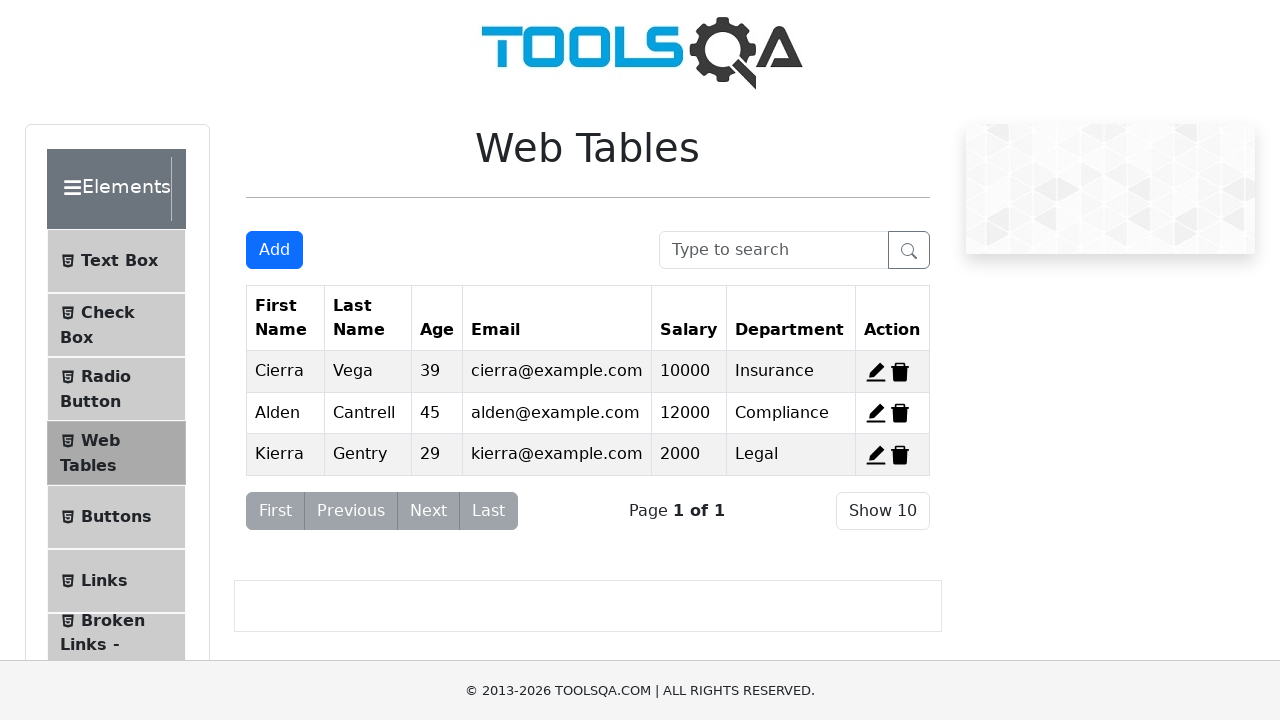

Clicked Add New Record button to open registration form at (274, 250) on #addNewRecordButton
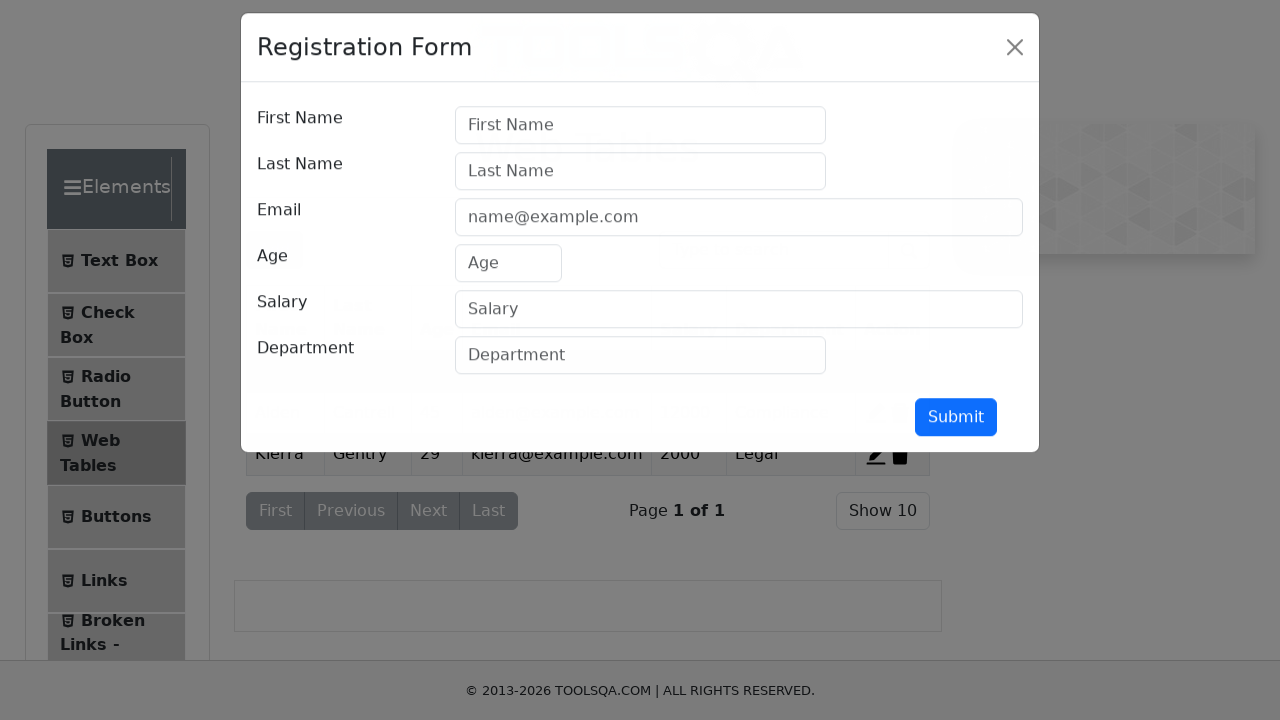

Filled first name field with 'Bob' on #firstName
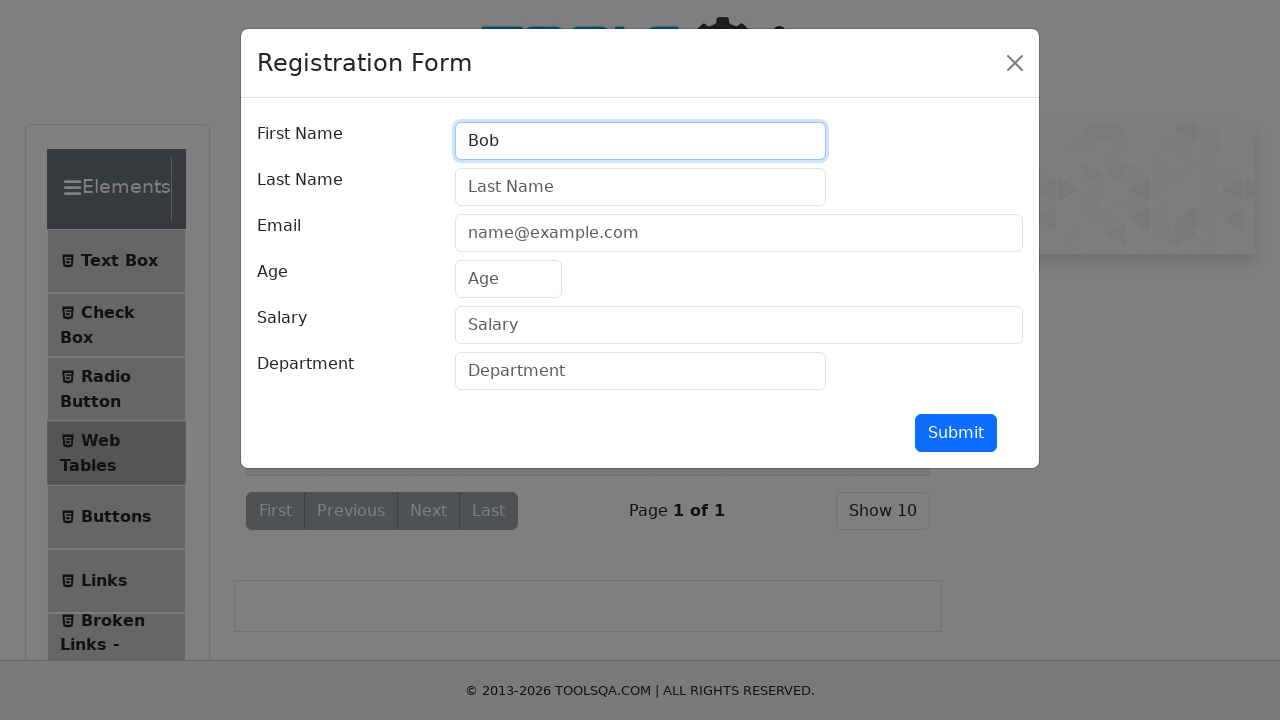

Filled last name field with 'Bob' on #lastName
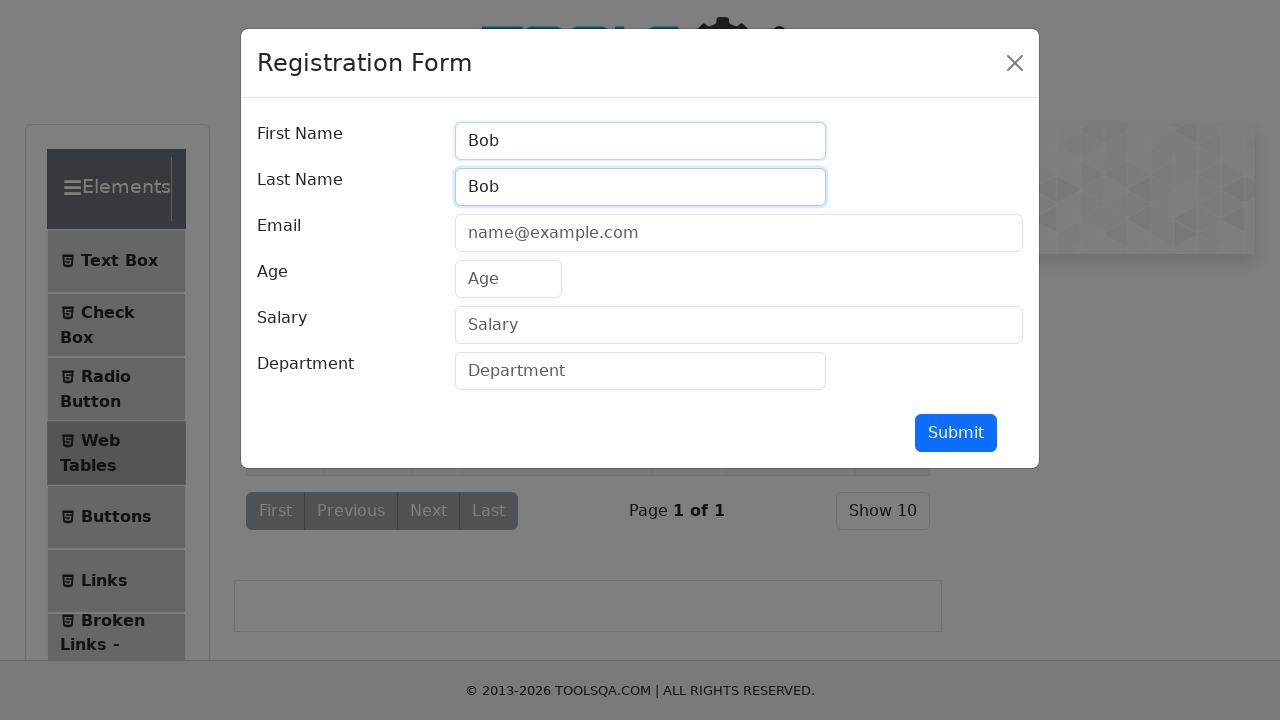

Filled email field with 'contmail@gmail.com' on #userEmail
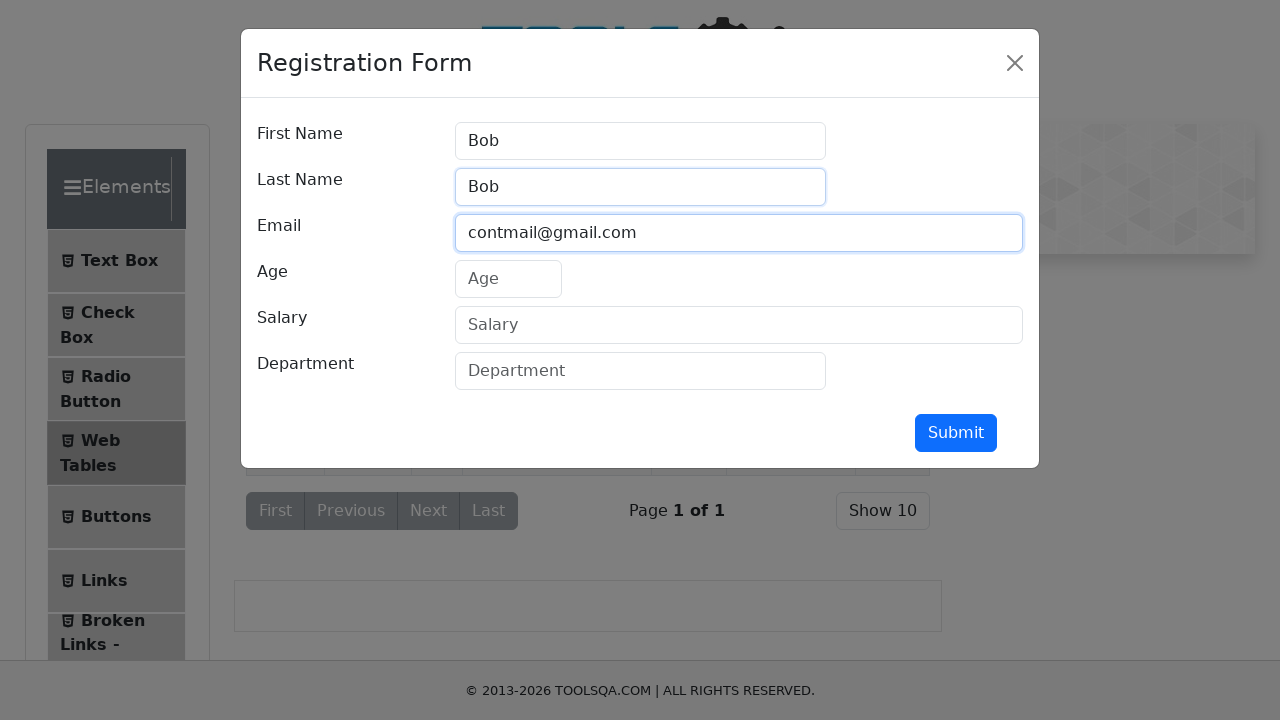

Filled age field with '28' on #age
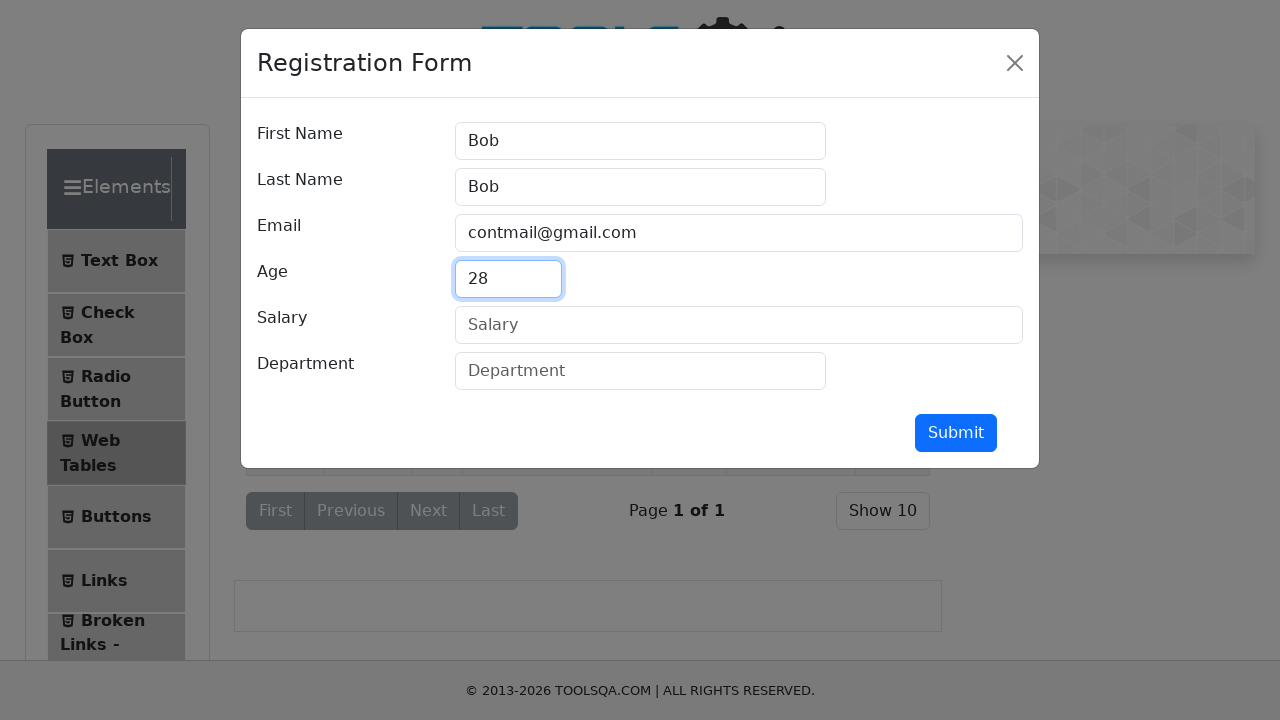

Filled salary field with '3500' on #salary
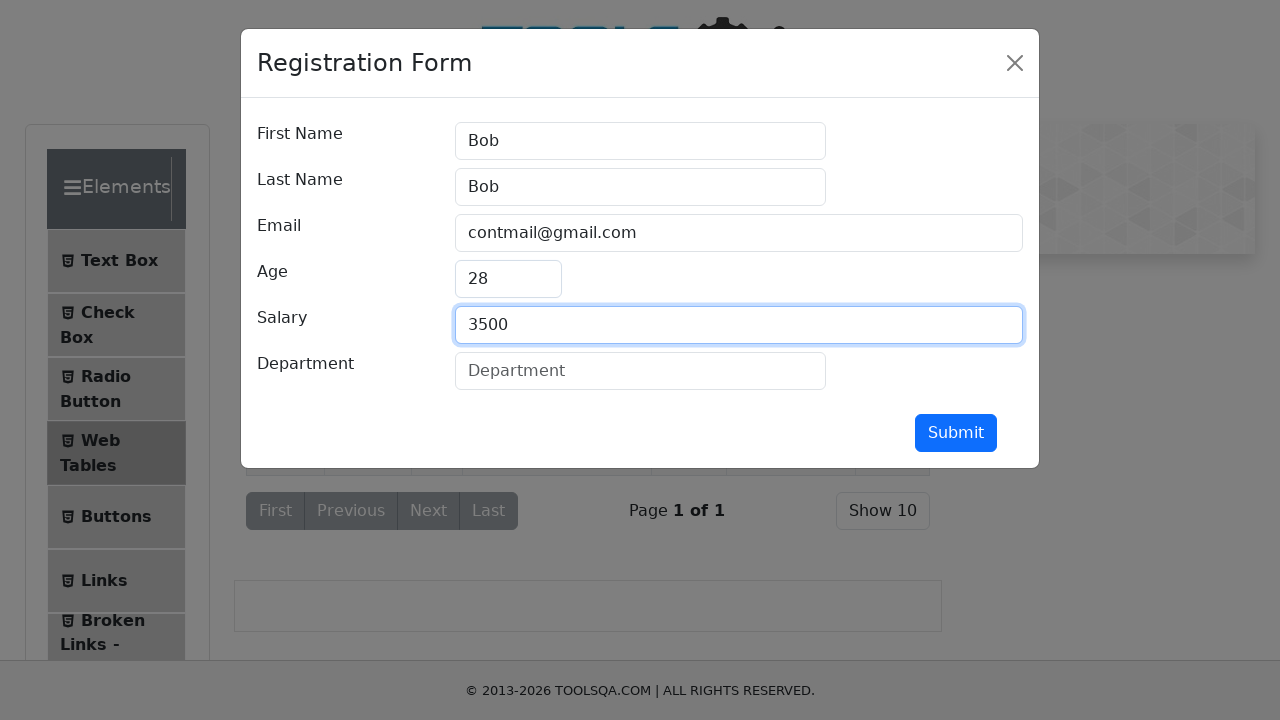

Filled department field with 'QA Engineer' on #department
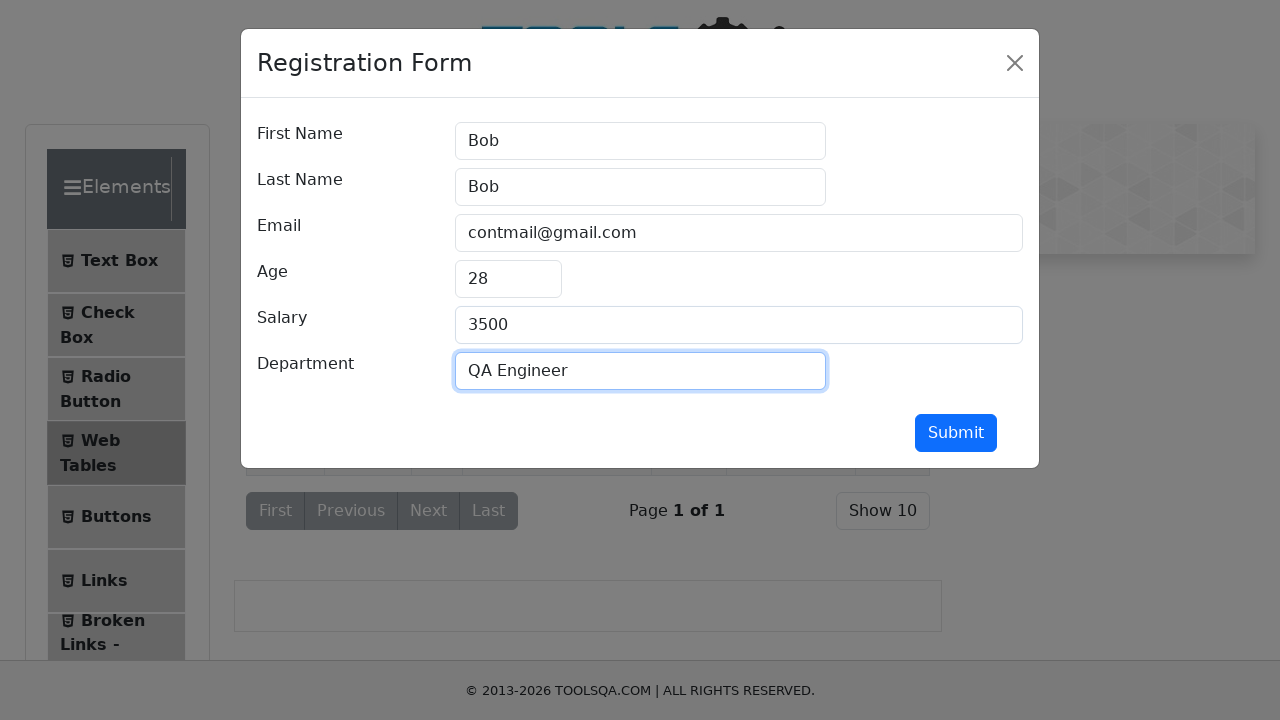

Clicked submit button to add new record to web table at (956, 433) on #submit
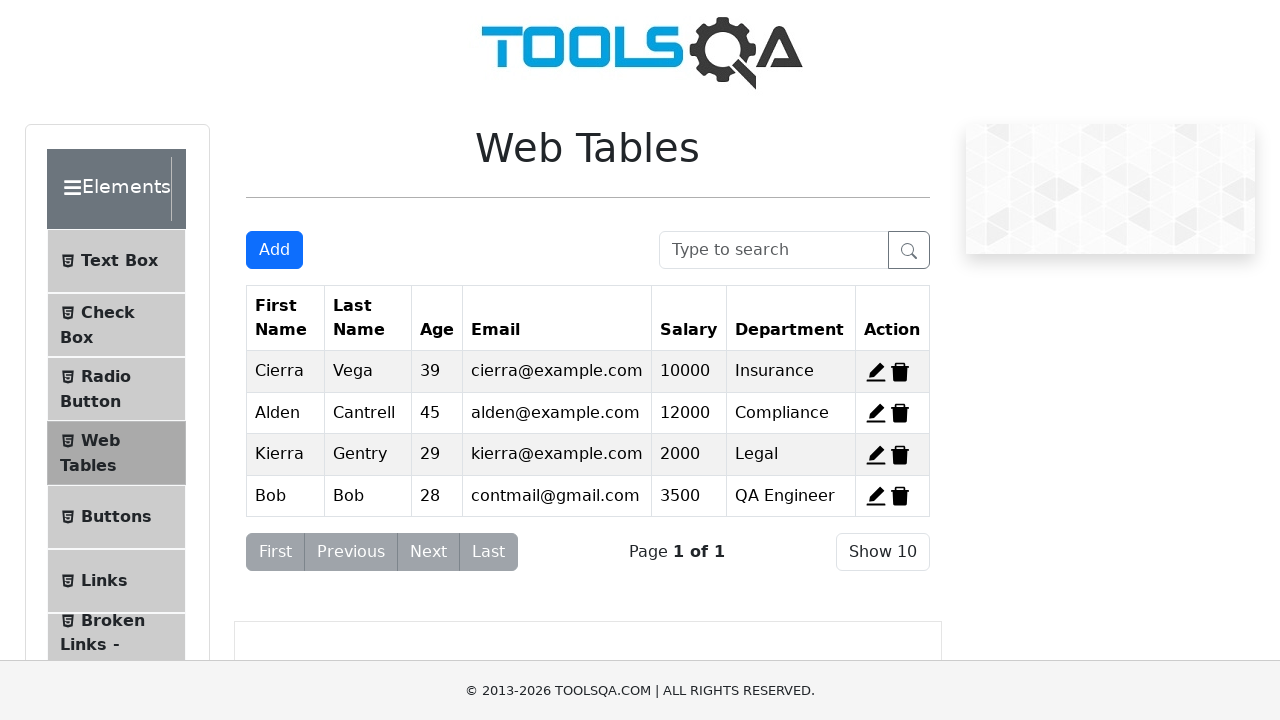

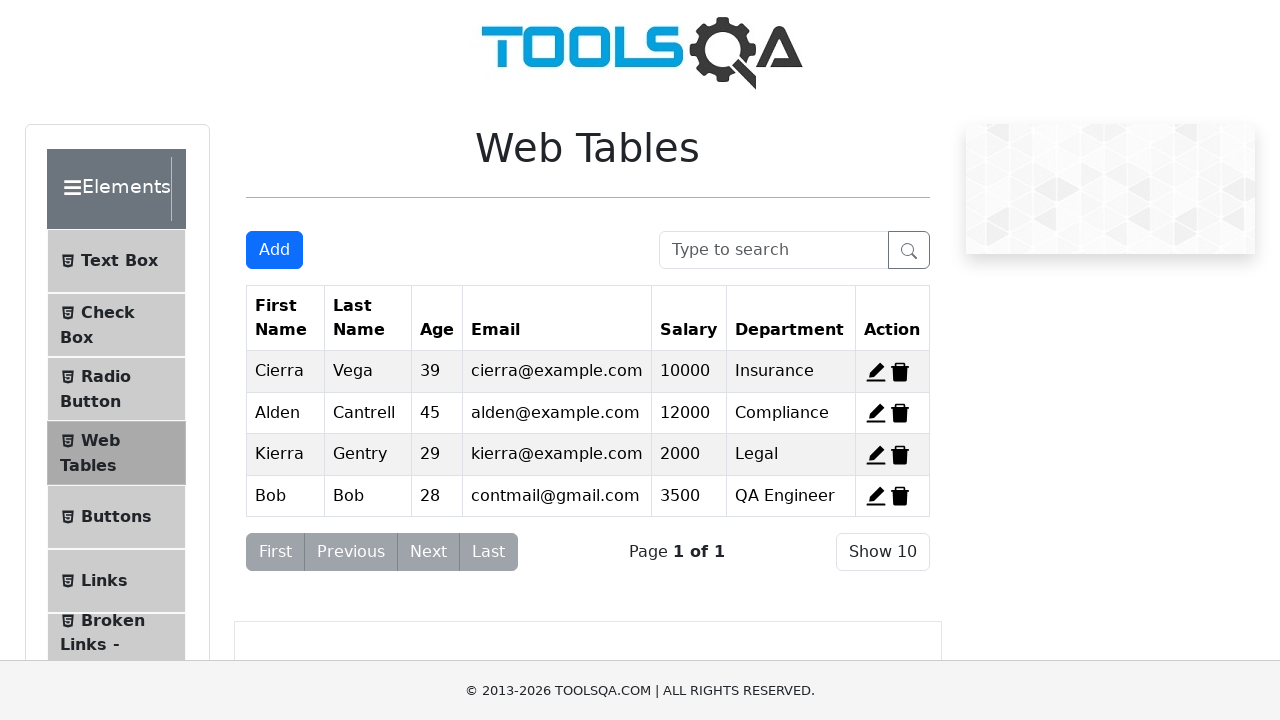